Navigates to a V2Ray node conversion tool website and fills a textarea with configuration content for conversion processing

Starting URL: https://v2rayse.com/node-convert

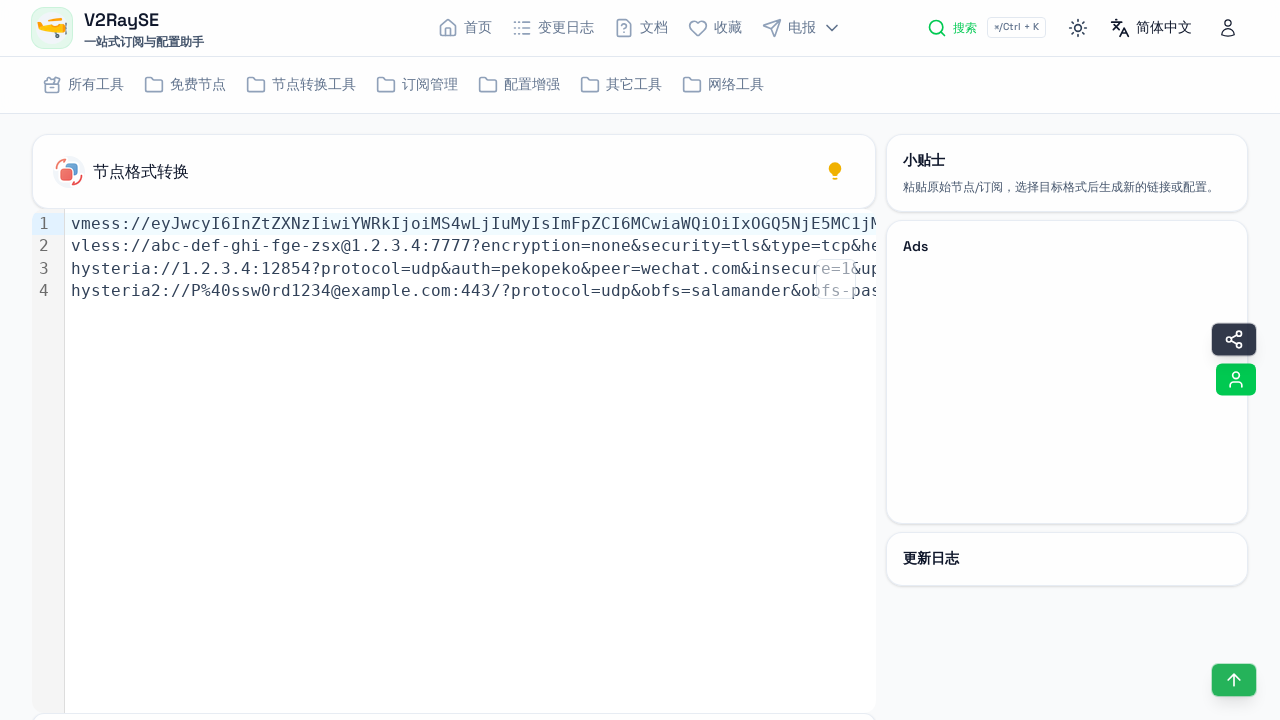

Waited for textarea element to load on V2Ray node conversion tool
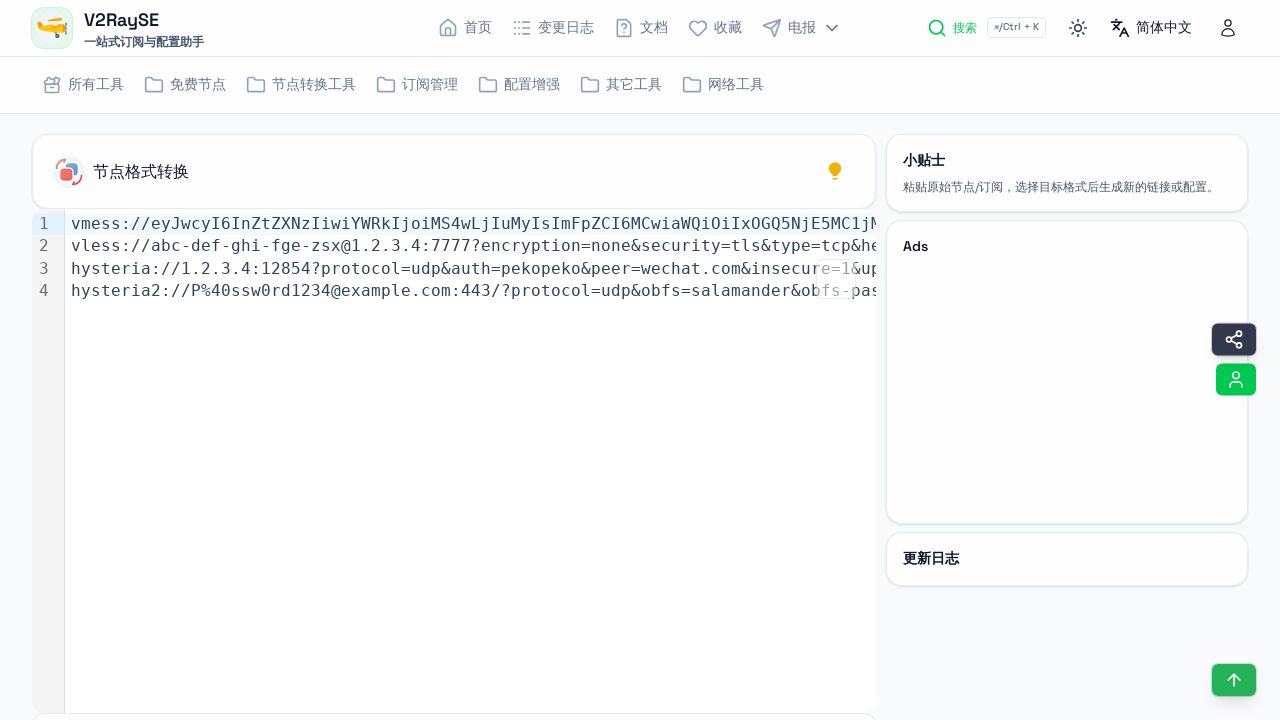

Cleared the textarea field
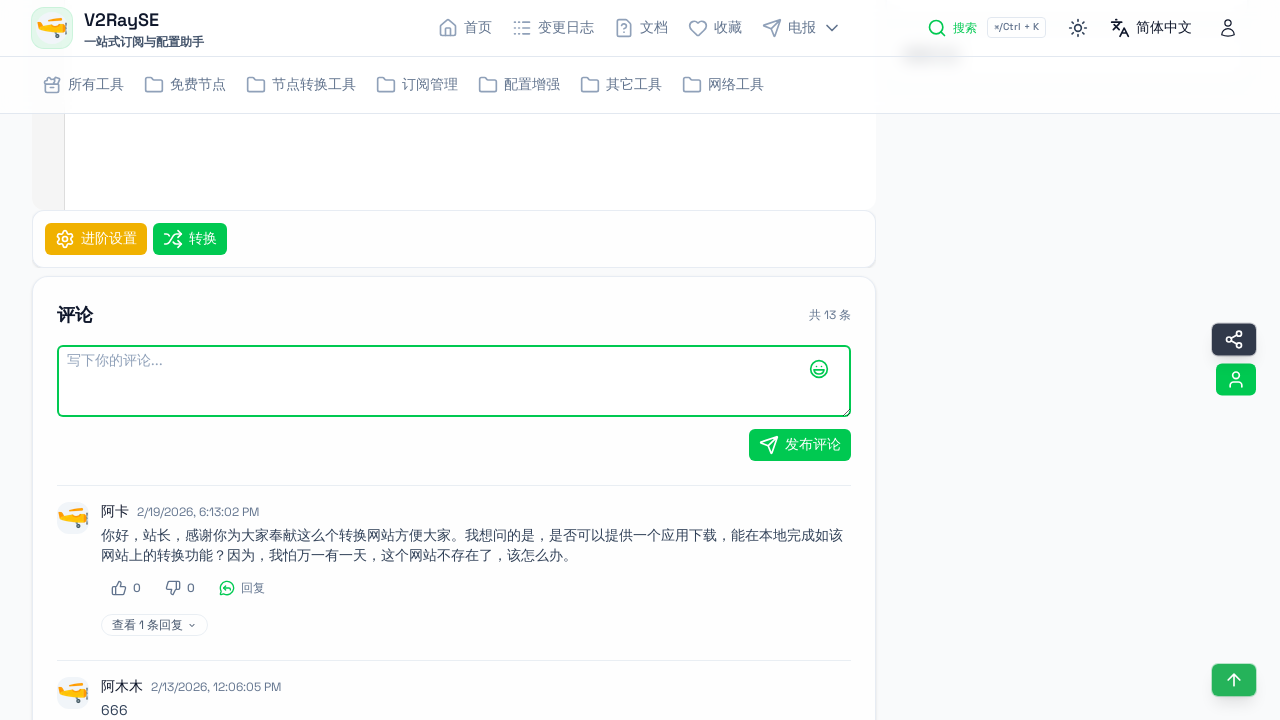

Filled textarea with V2Ray configuration content
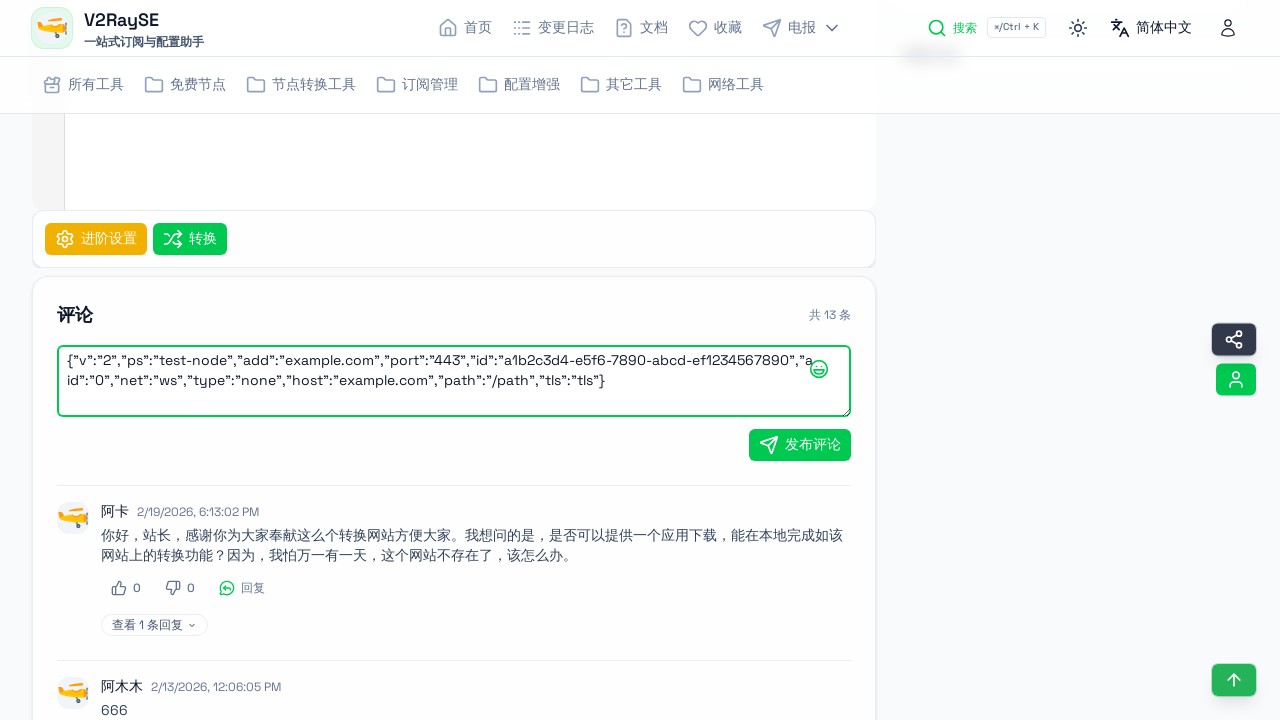

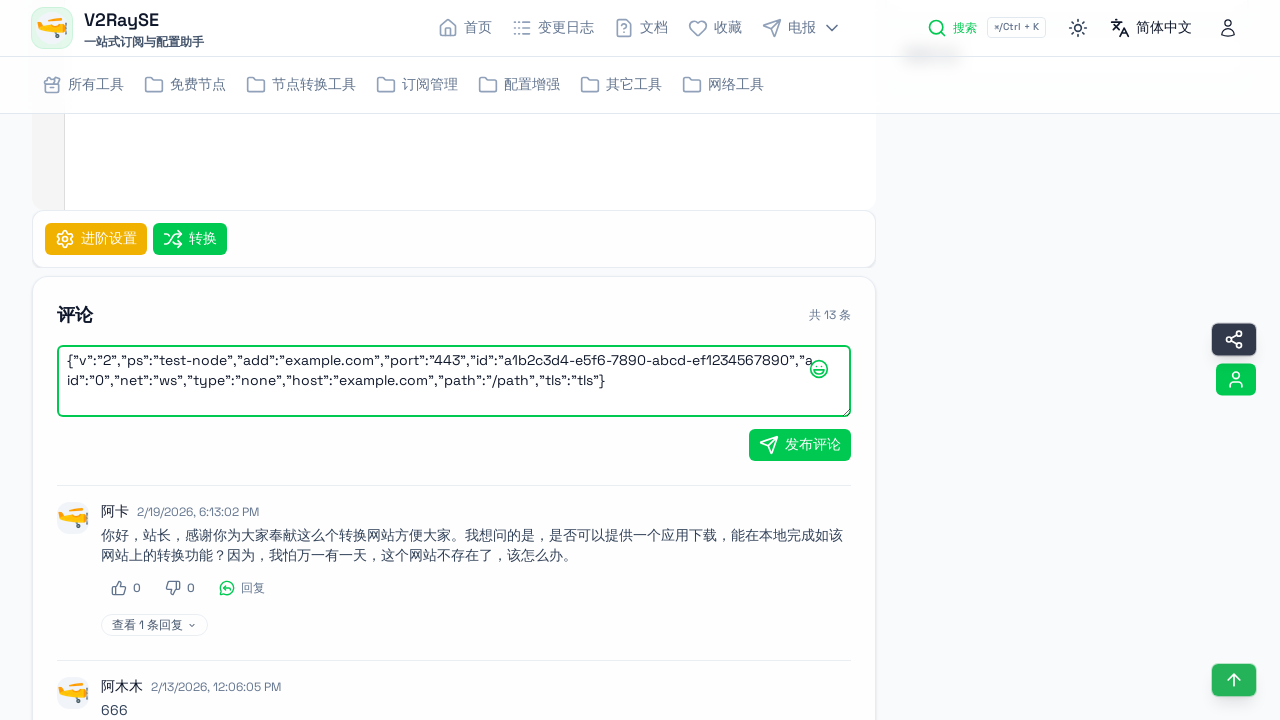